Tests radio button selection functionality on NoBroker website by checking the initial state of the PG radio button, clicking it, and verifying it becomes selected.

Starting URL: https://www.nobroker.in/

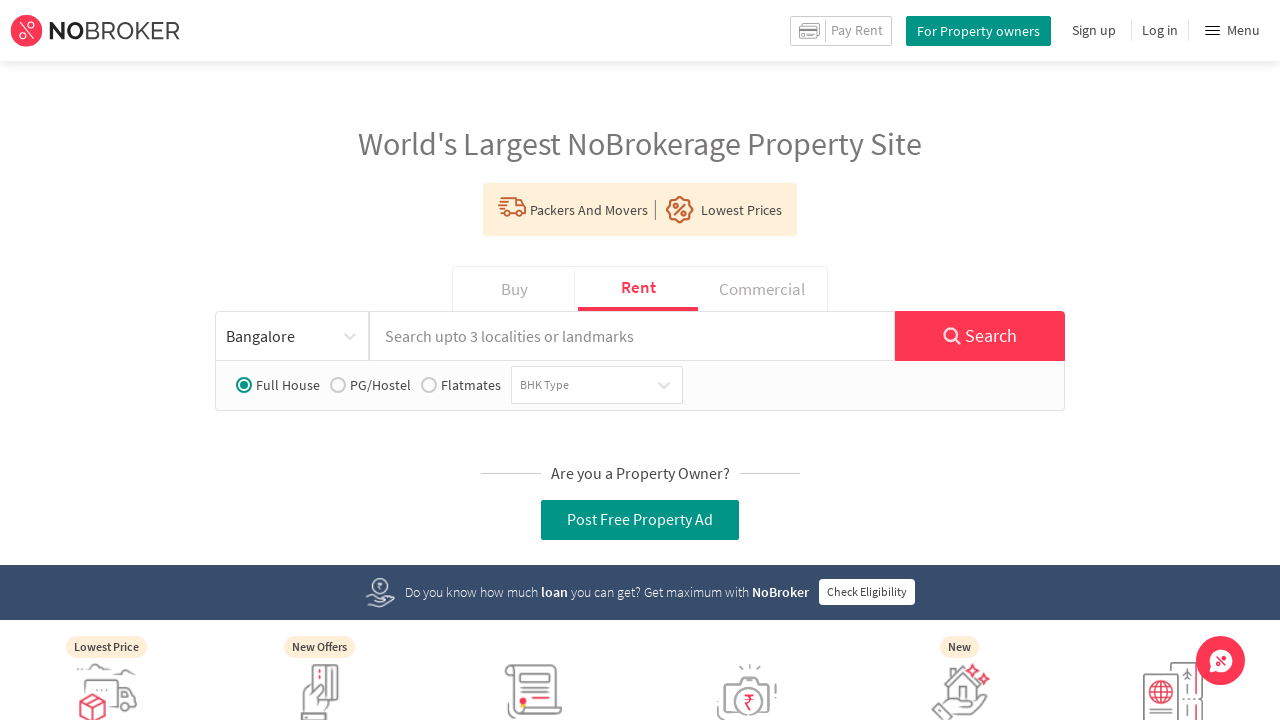

Waited 1 second for page to load
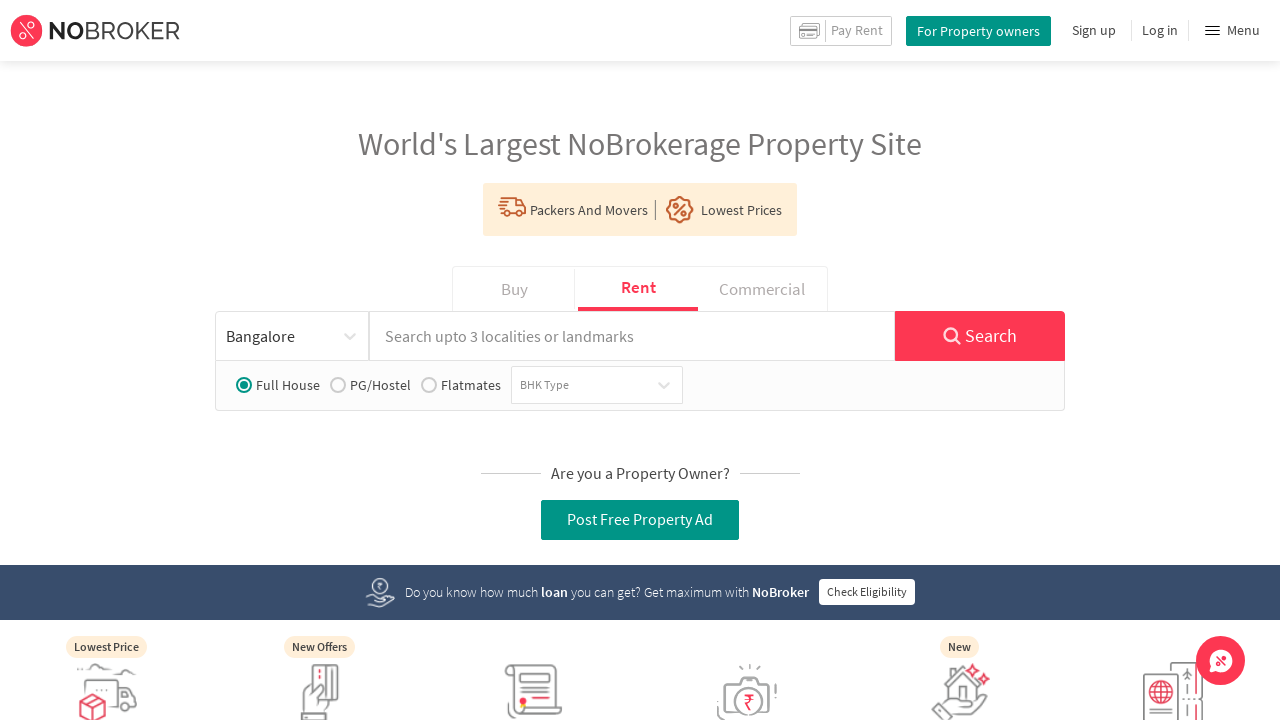

Located PG radio button element
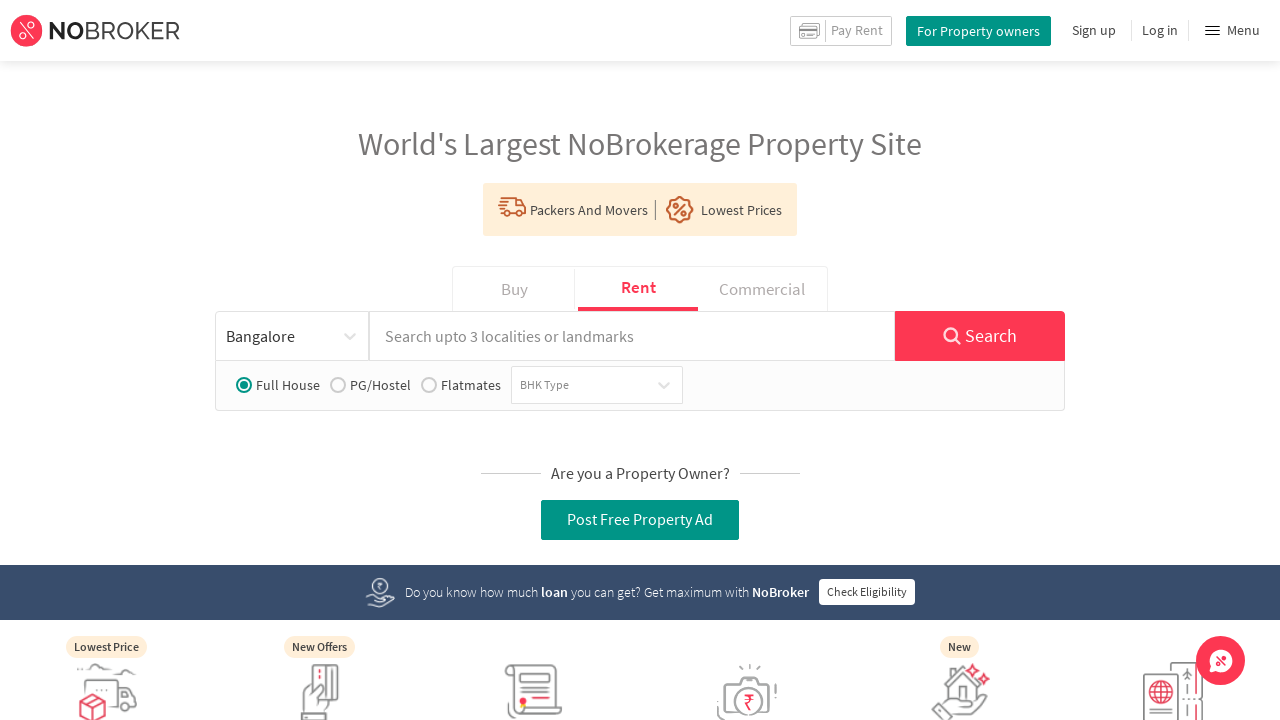

Checked initial state of PG radio button: False
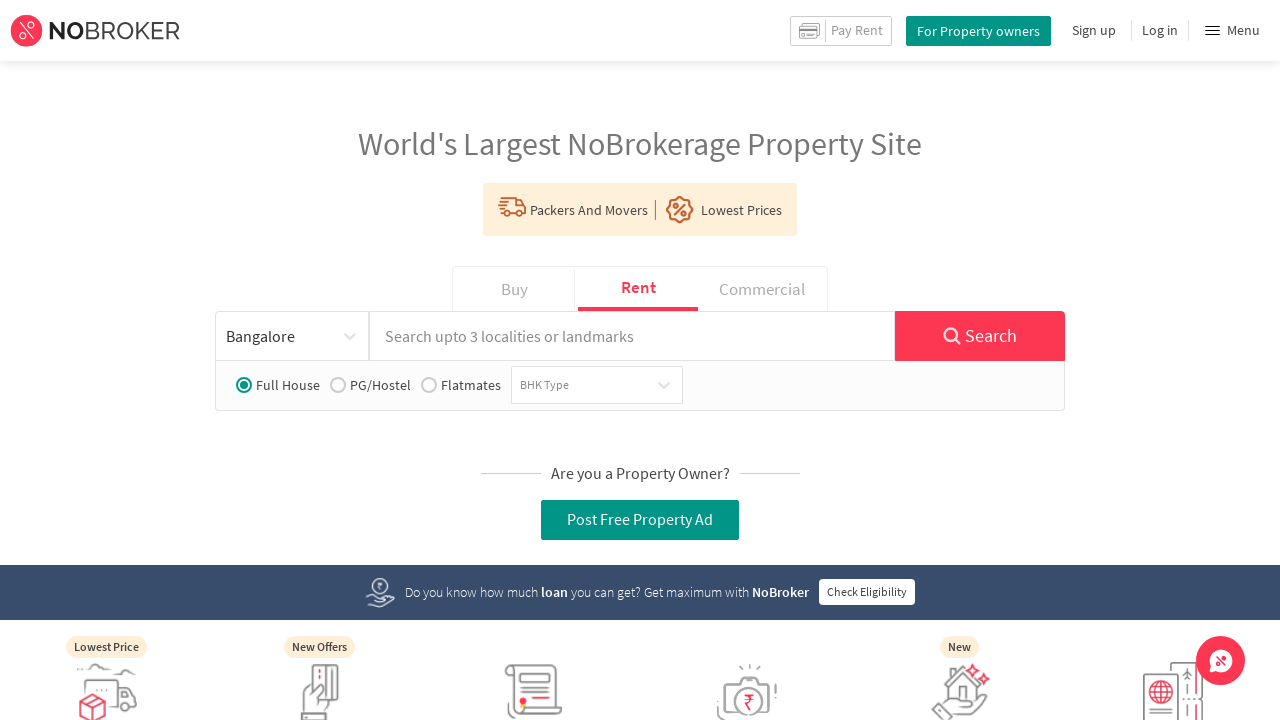

Waited 2 seconds before clicking
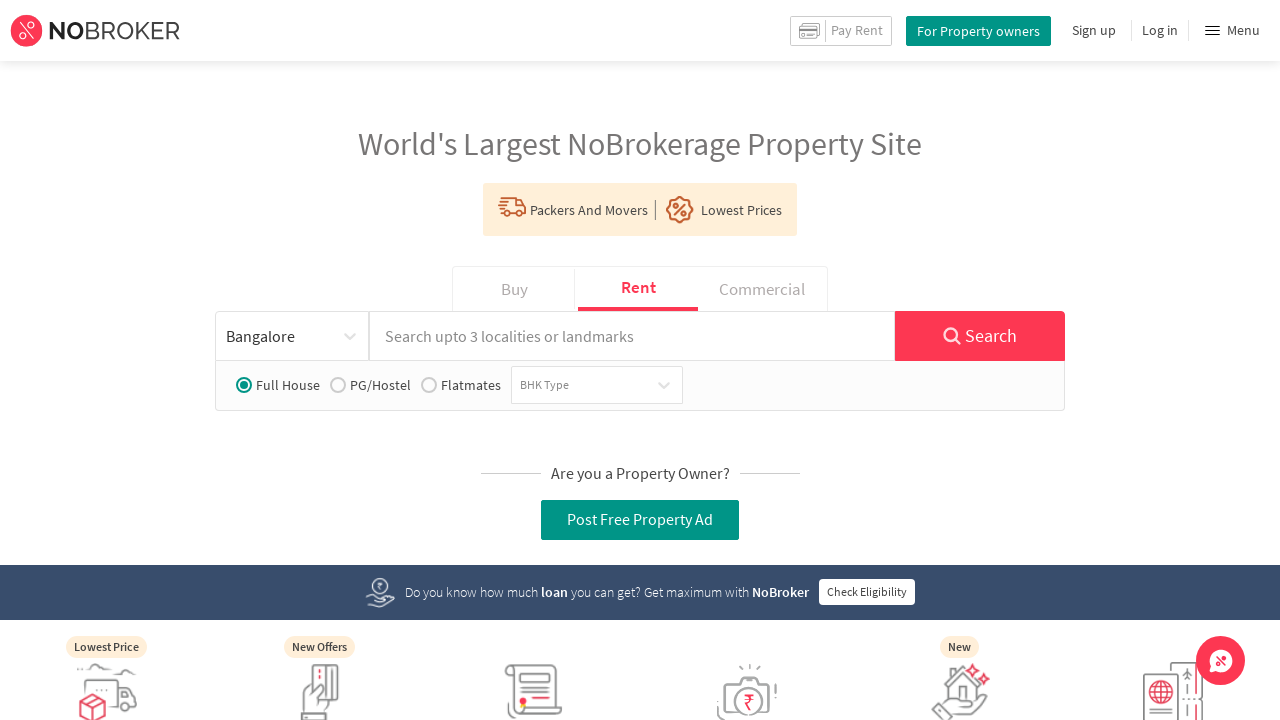

Clicked PG radio button at (338, 385) on xpath=//input[@id='PG']
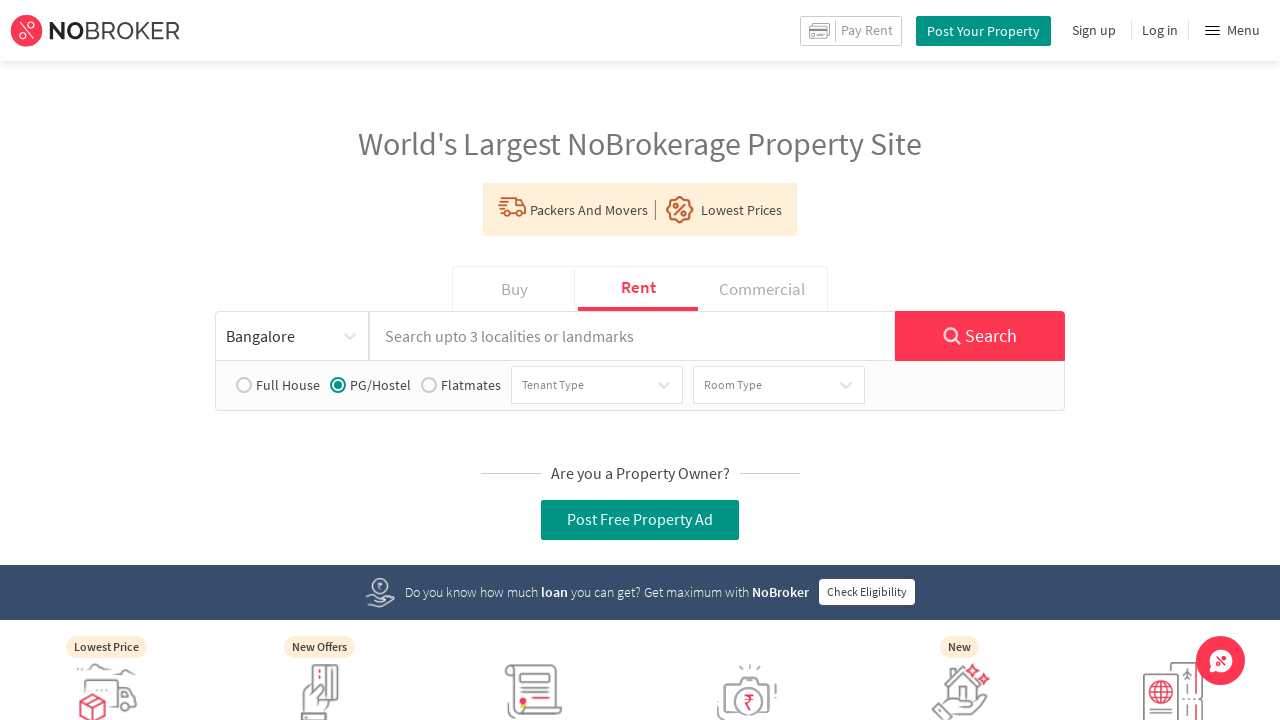

Waited 2 seconds for click to register
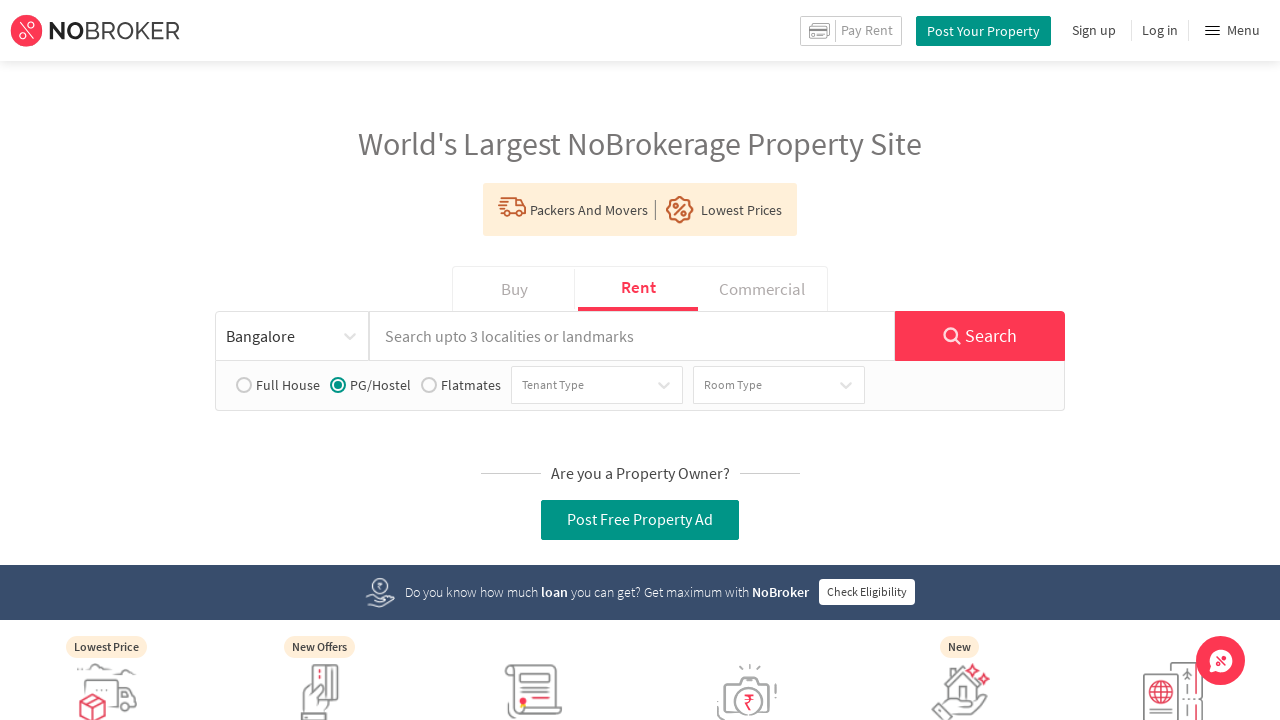

Verified PG radio button is now selected: True
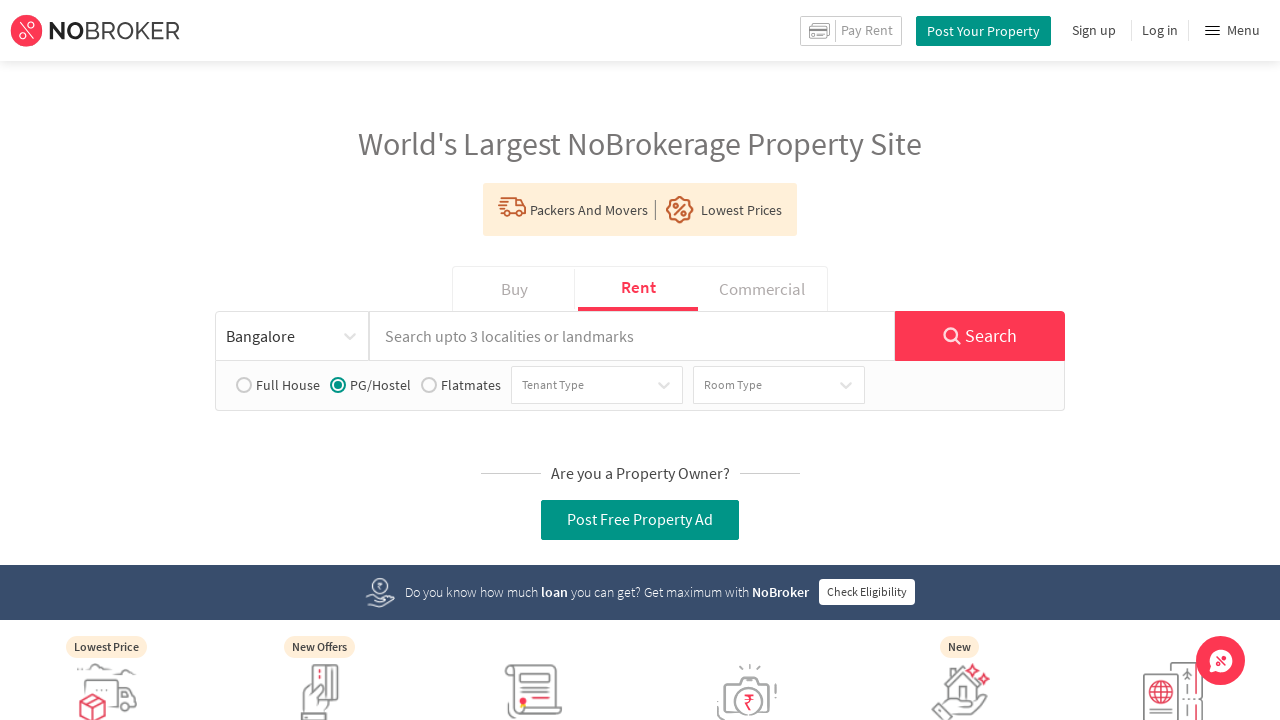

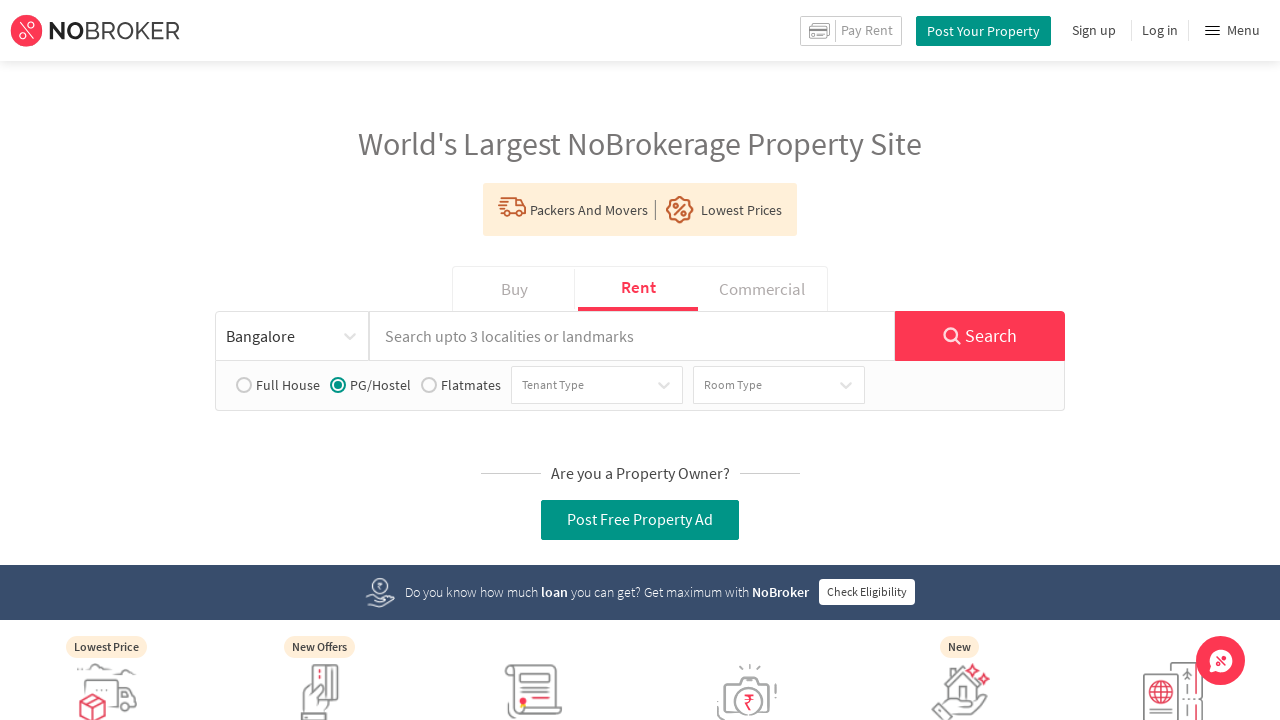